Tests pagination functionality by navigating through table pages to find a specific city ("Samsun") and selecting its checkbox using relative locators.

Starting URL: https://selectorshub.com/xpath-practice-page/

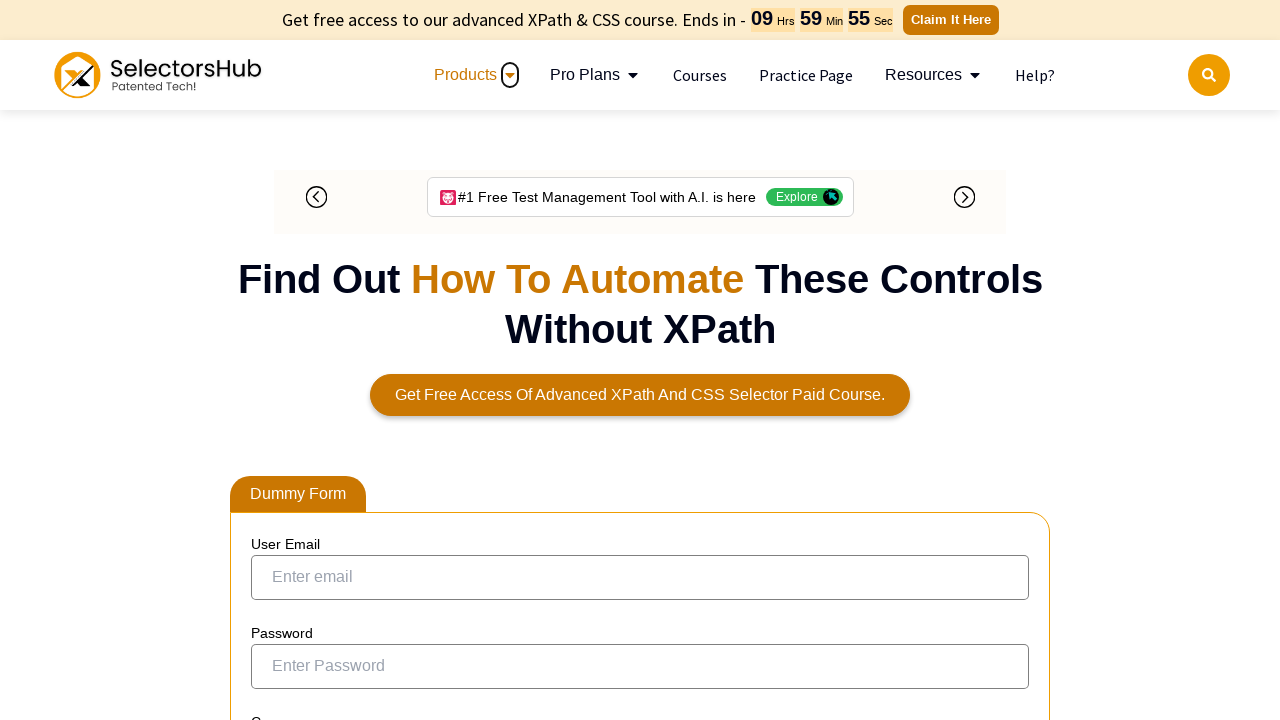

Checked for 'Samsun' on page 1
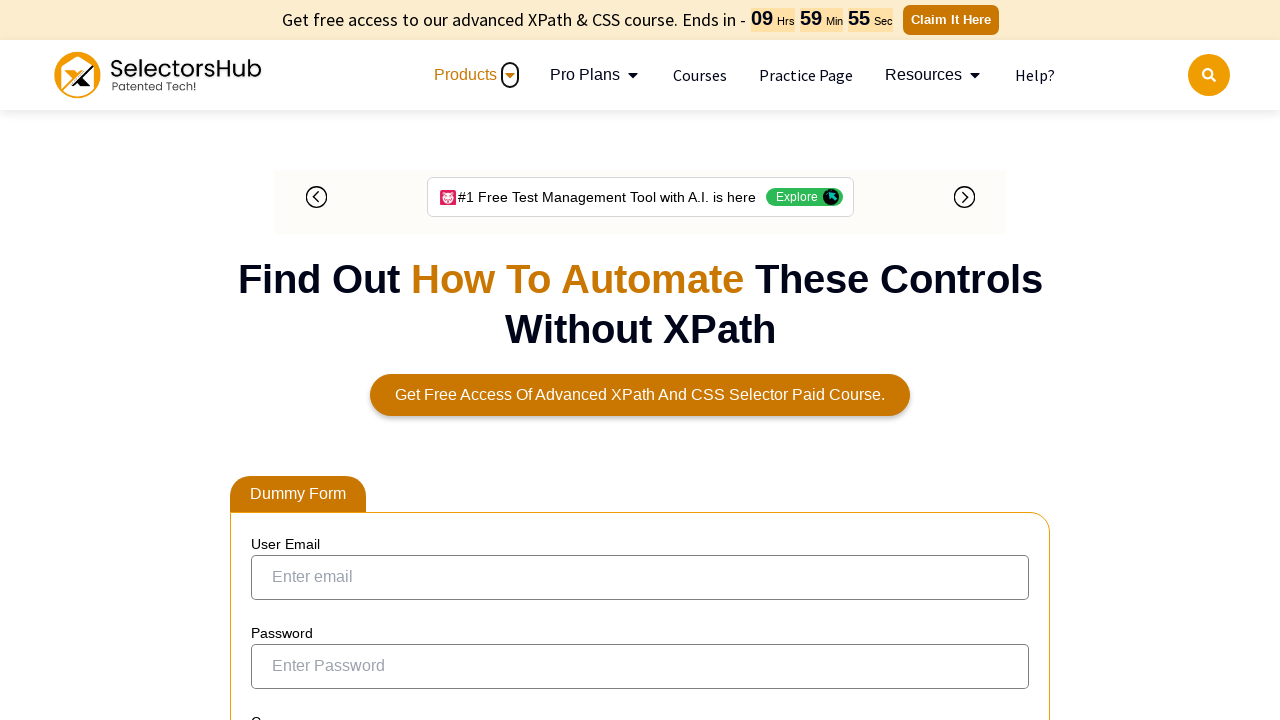

Found 'Samsun' on page 1 and clicked its checkbox at (266, 353) on xpath=//td[text()='Samsun']//preceding-sibling::td/child::input[@type='checkbox'
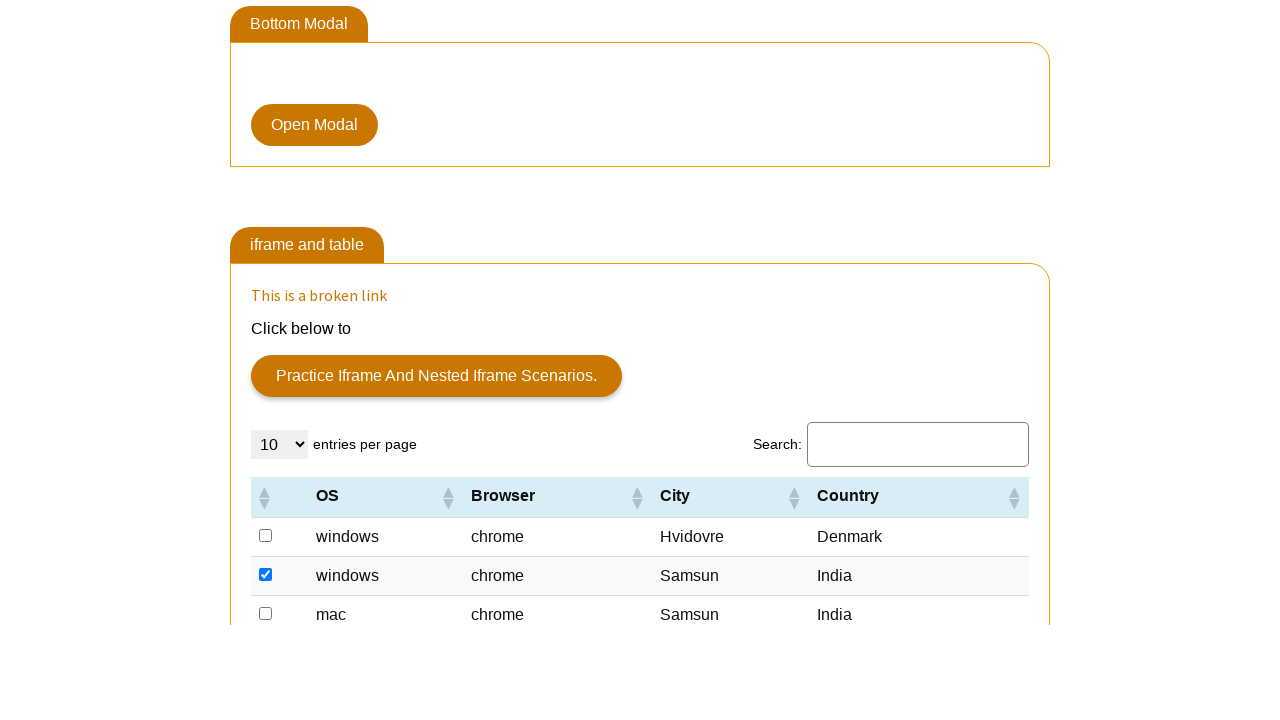

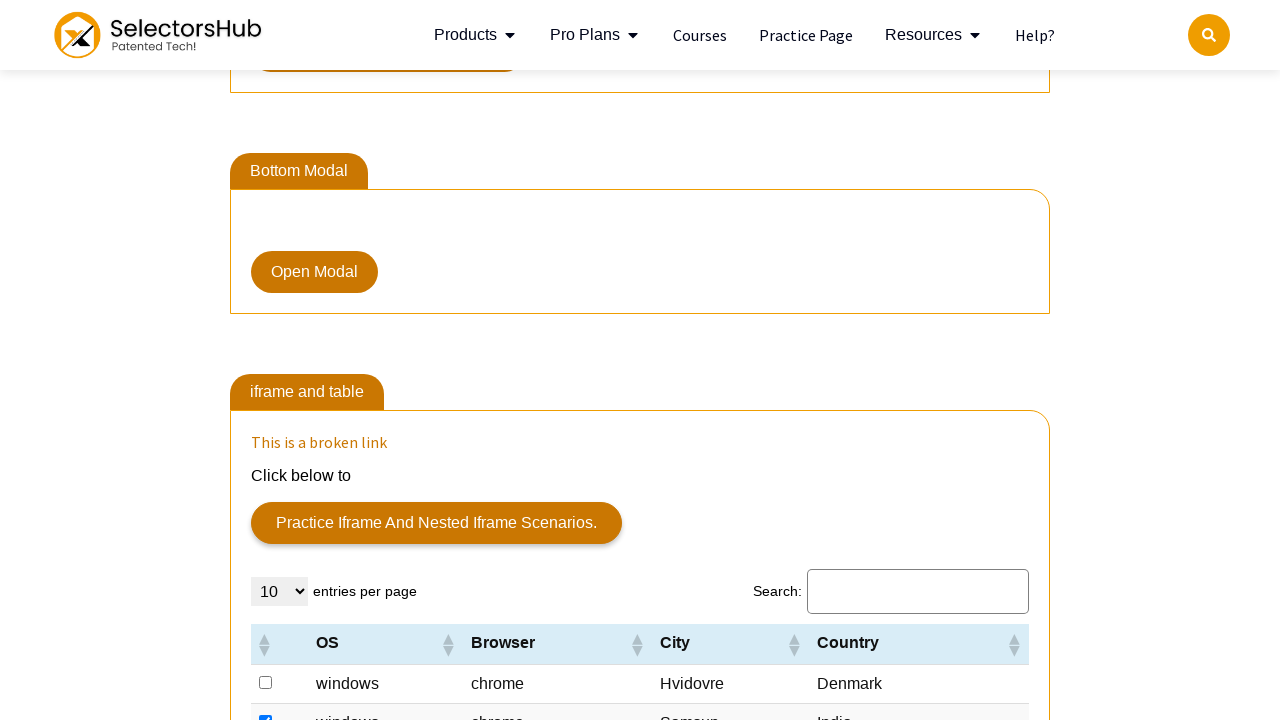